Tests scrolling functionality by scrolling the Inputs element into view

Starting URL: https://practice.cydeo.com/

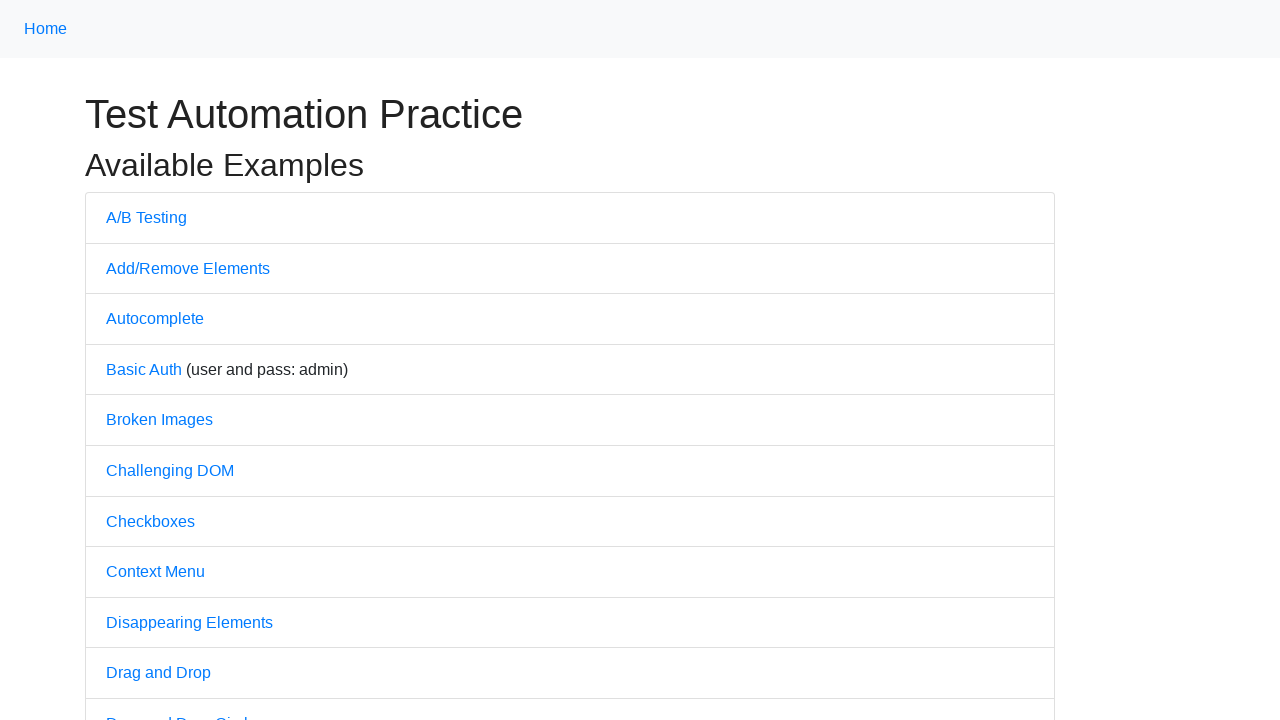

Located the Inputs element
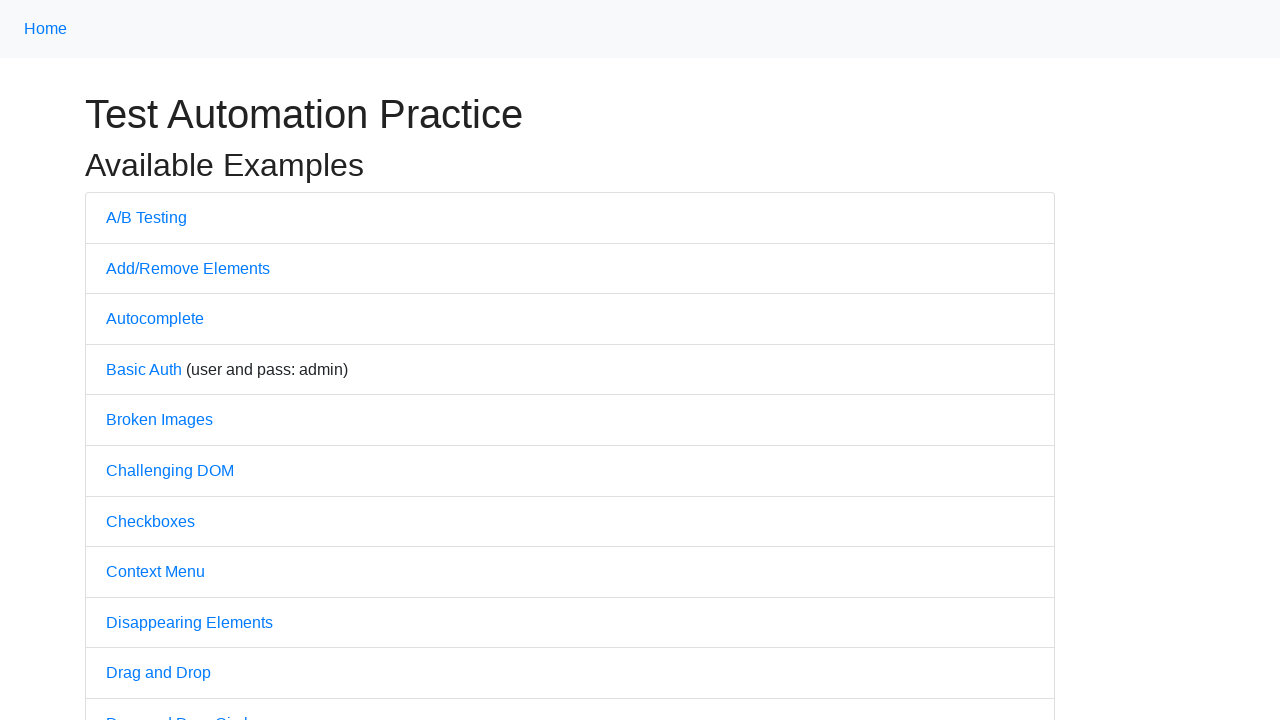

Scrolled the Inputs element into view
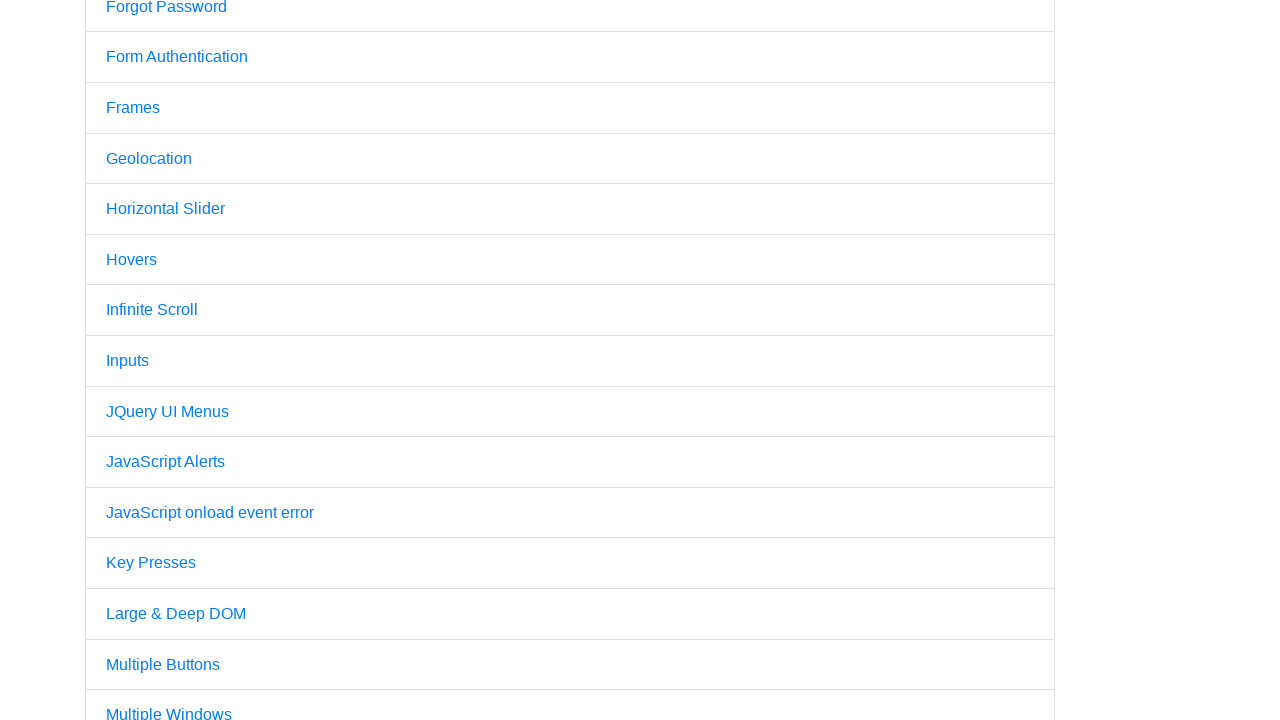

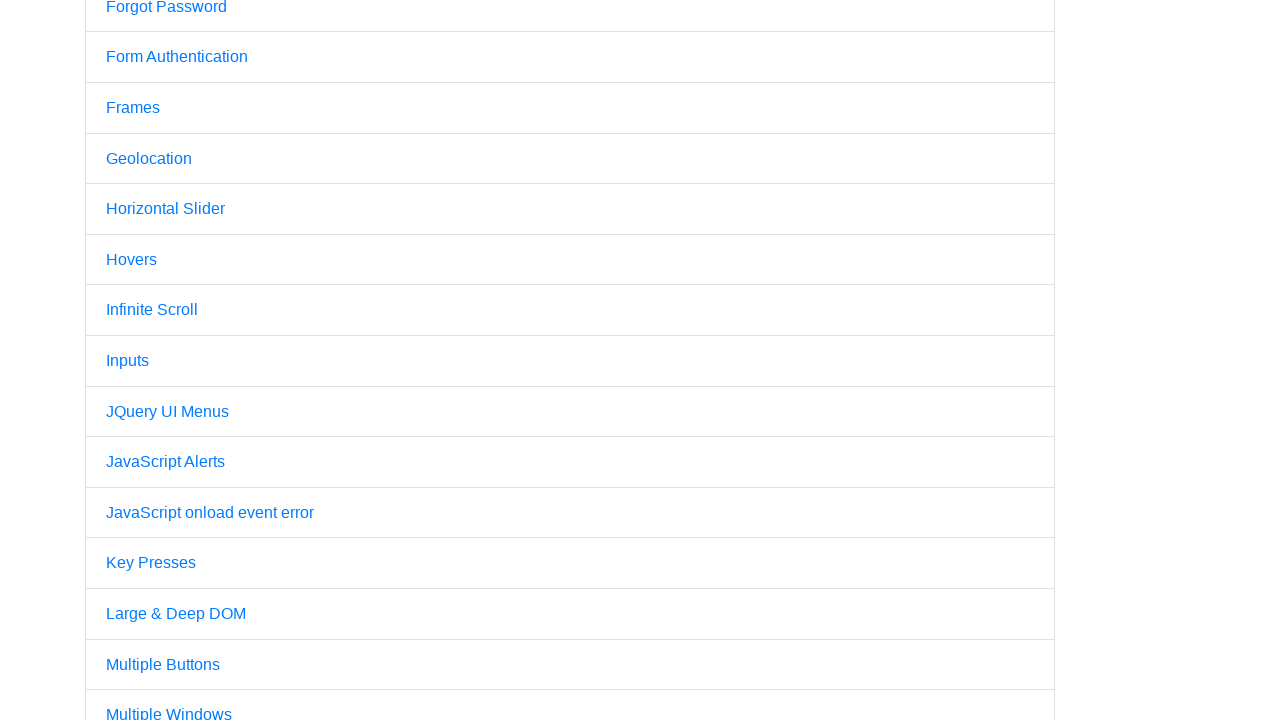